Tests HTTP status codes page by navigating to different status code links and verifying the page loads correctly

Starting URL: http://the-internet.herokuapp.com/status_codes

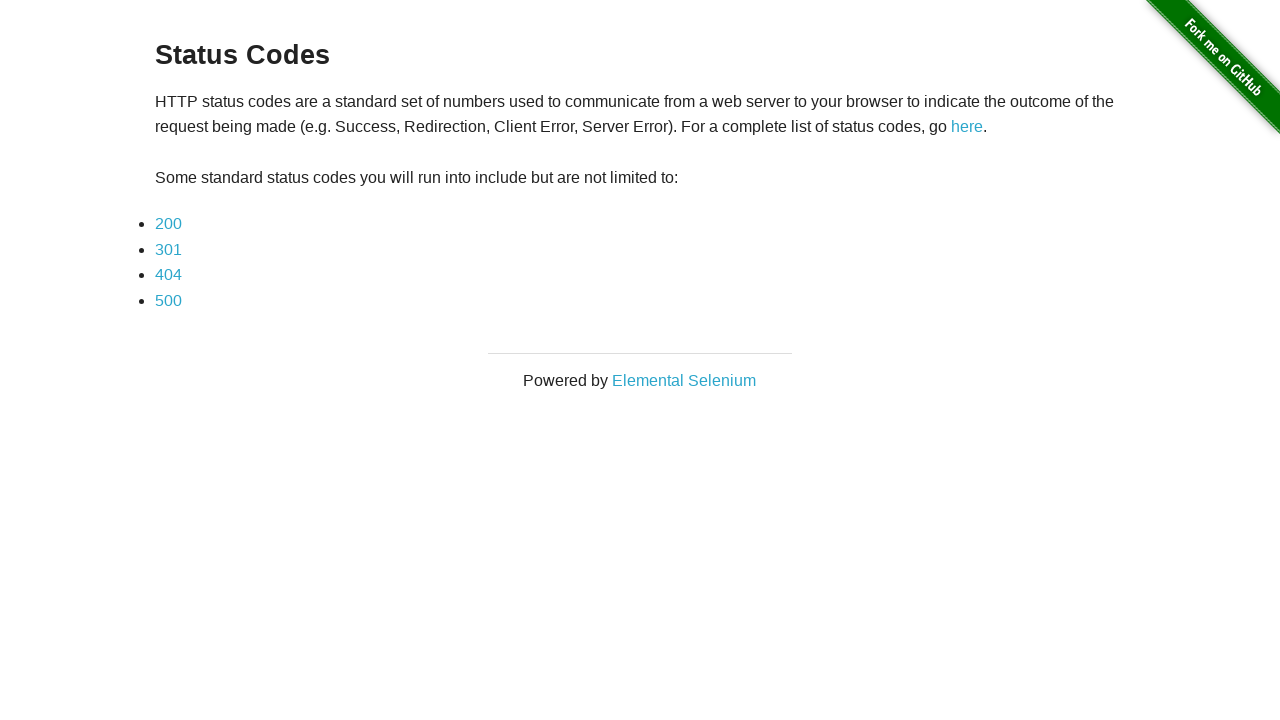

Status codes page loaded with status code links visible
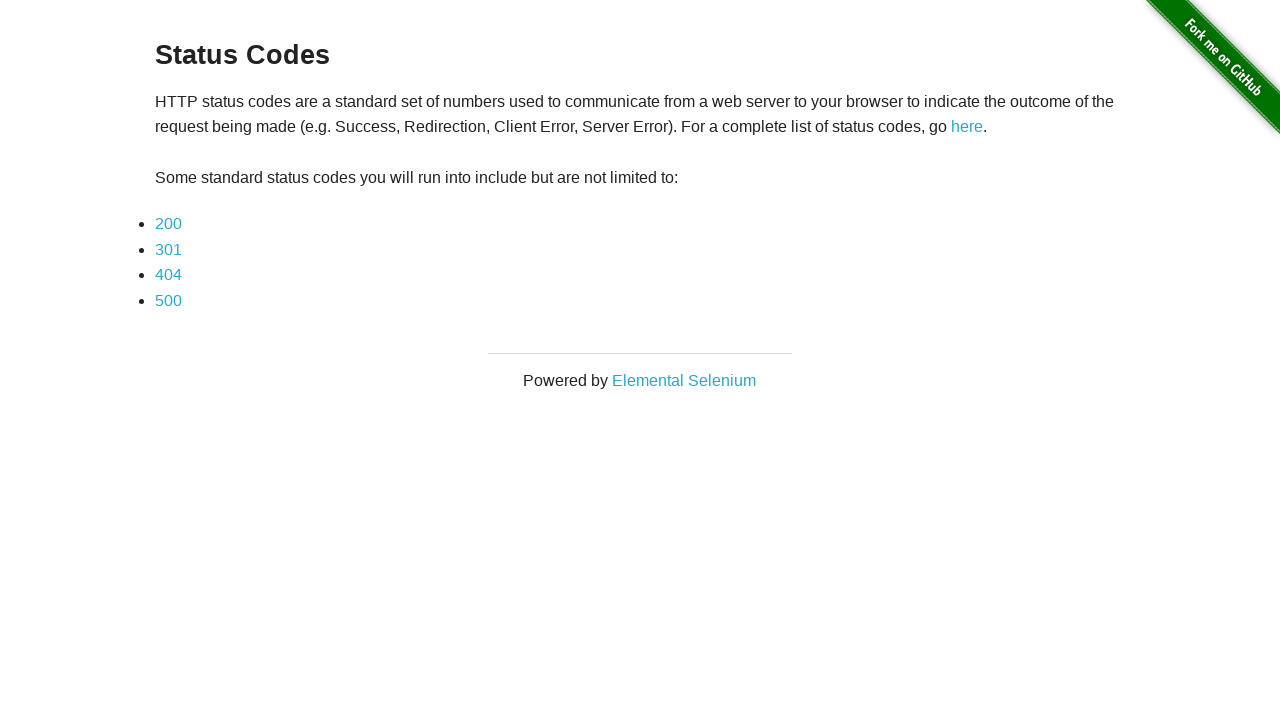

Clicked on 200 status code link at (168, 224) on a[href='status_codes/200']
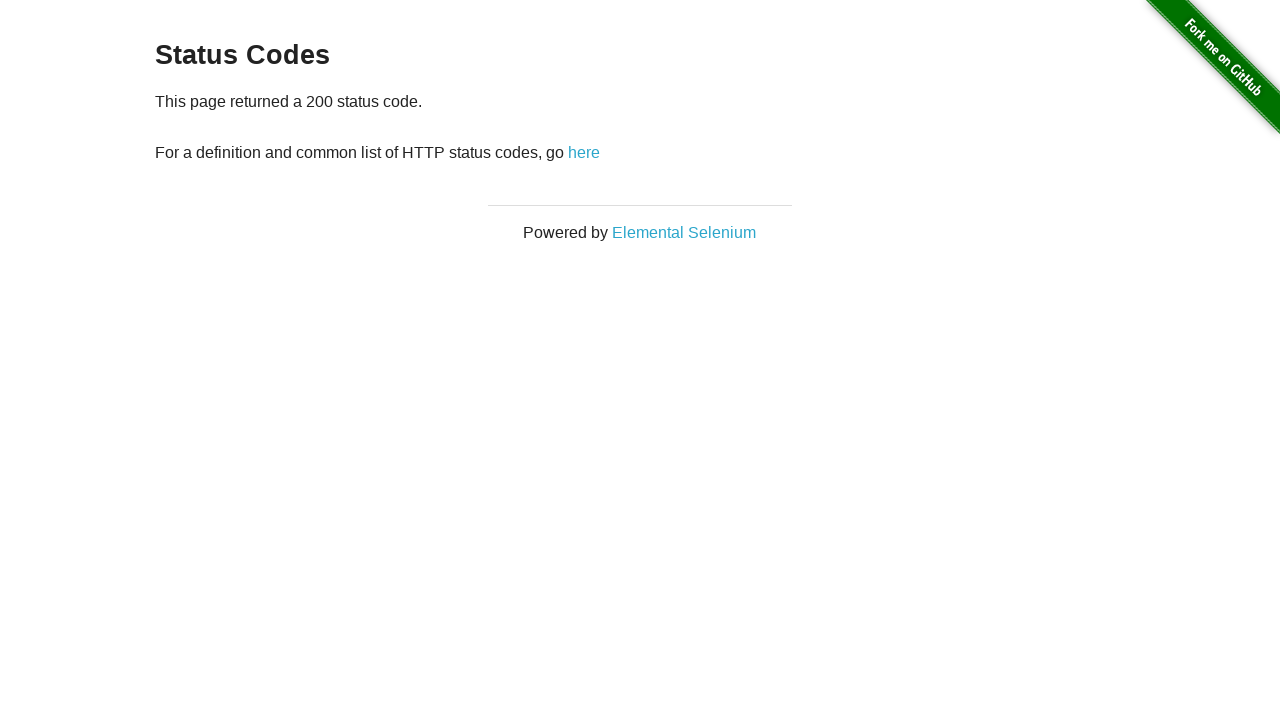

HTTP 200 status code page loaded successfully
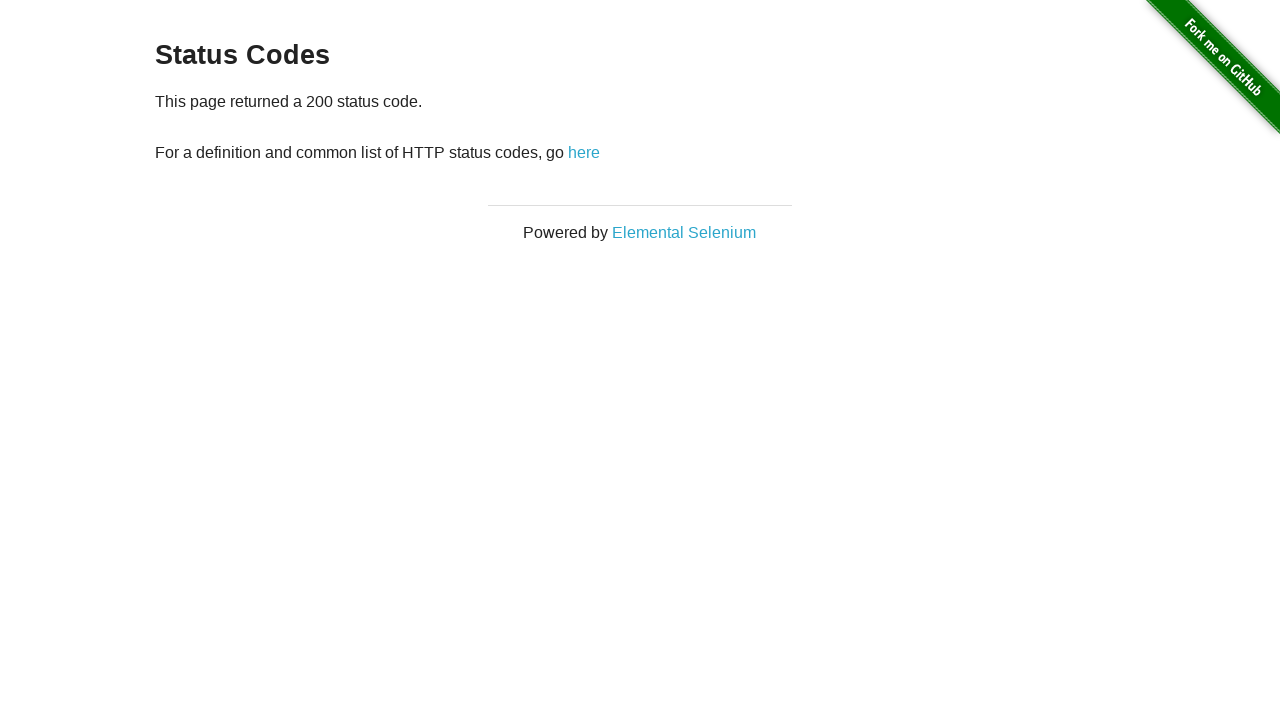

Navigated back to status codes page
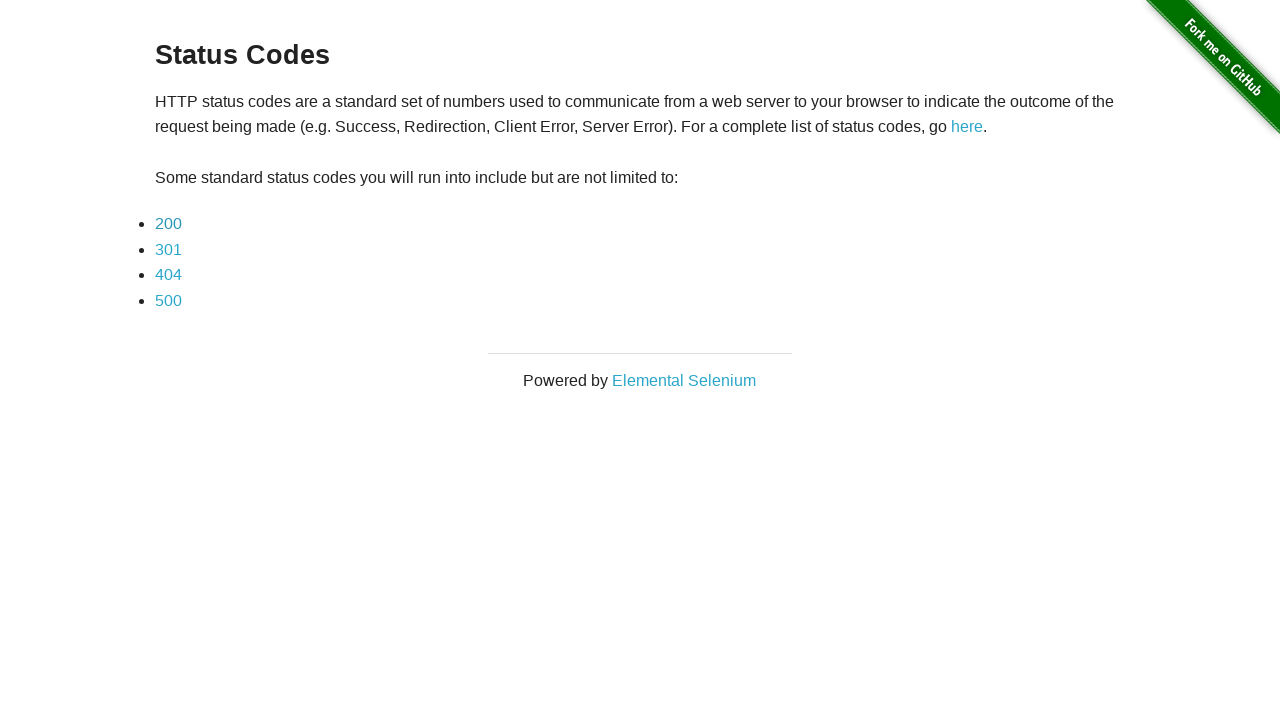

Clicked on 301 status code link at (168, 249) on a[href='status_codes/301']
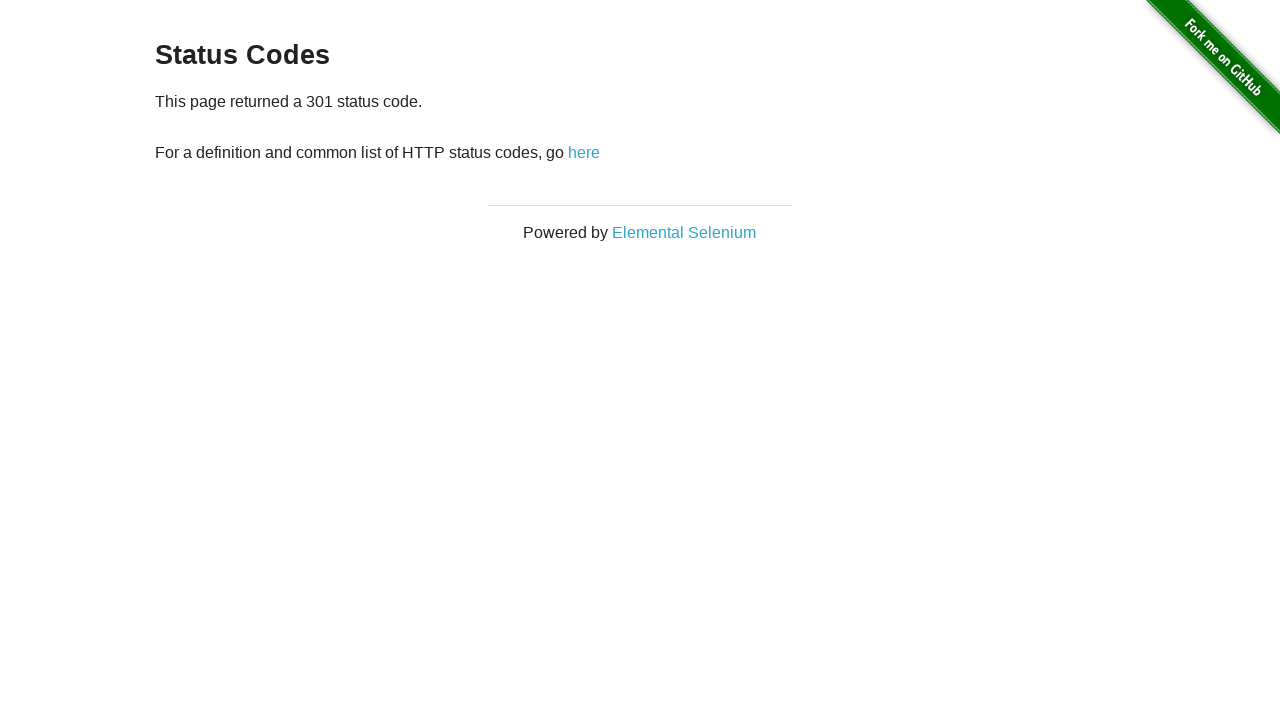

HTTP 301 status code page loaded successfully
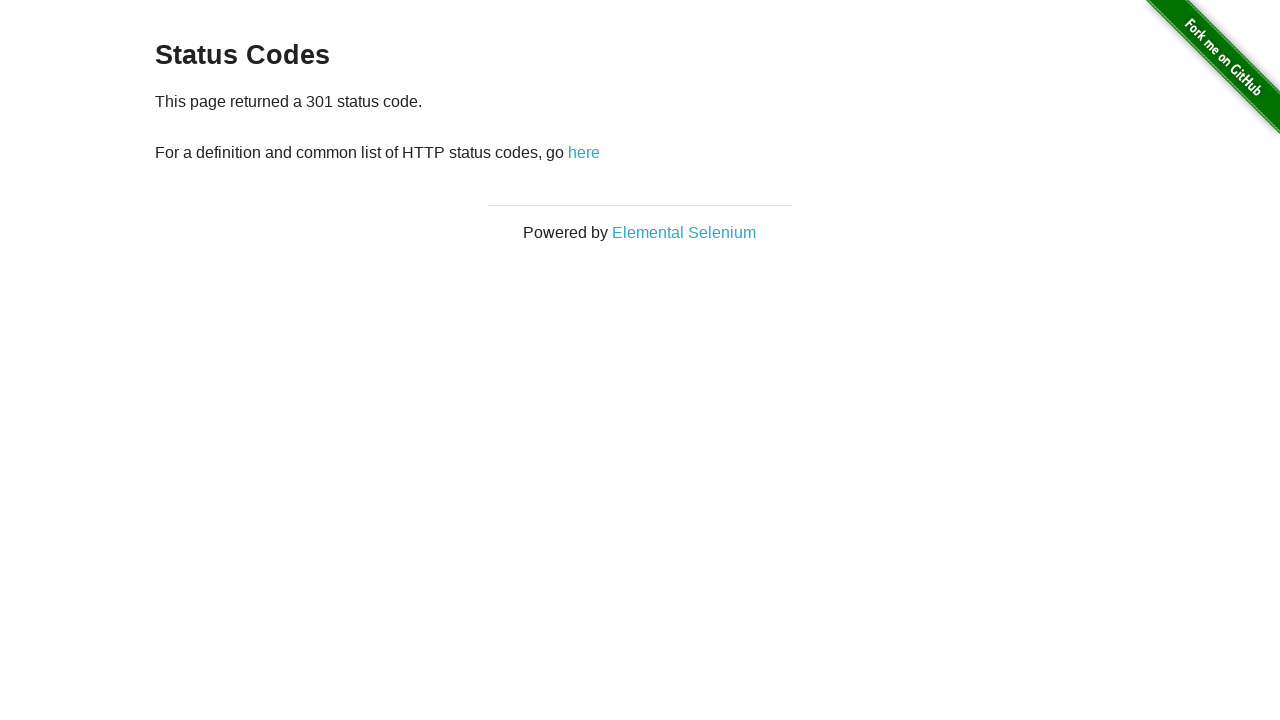

Navigated back to status codes page
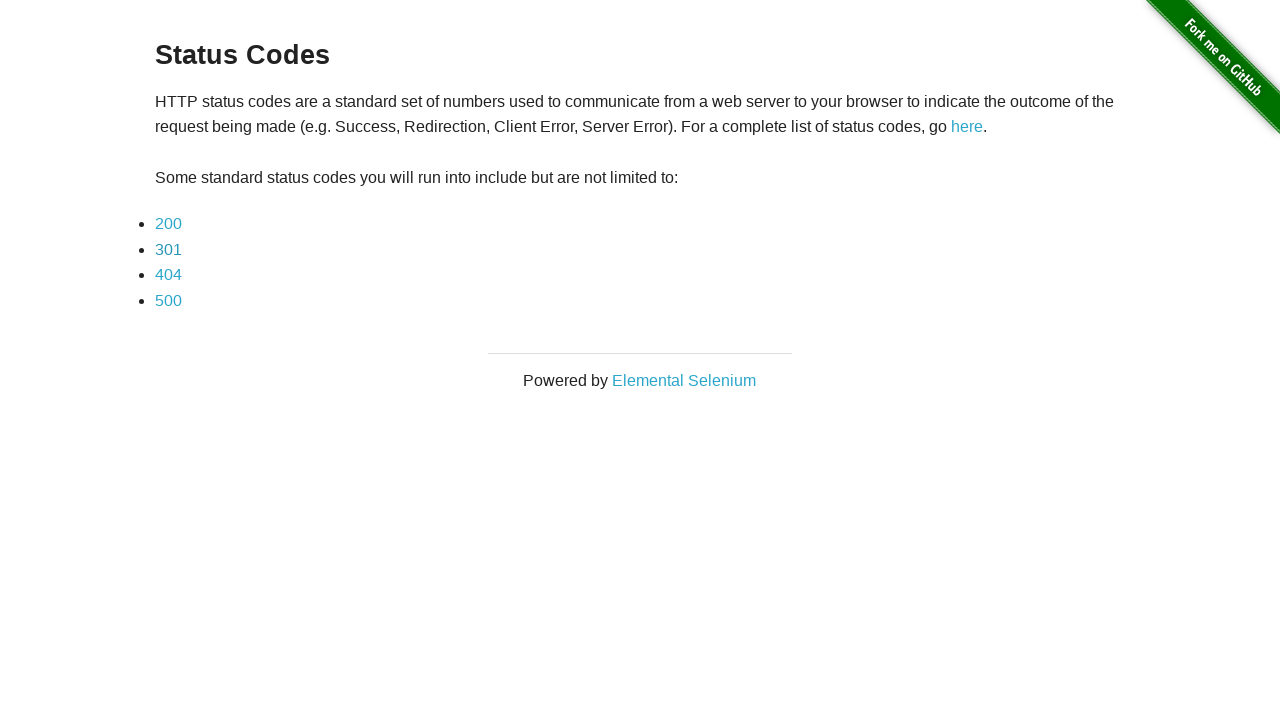

Clicked on 404 status code link at (168, 275) on a[href='status_codes/404']
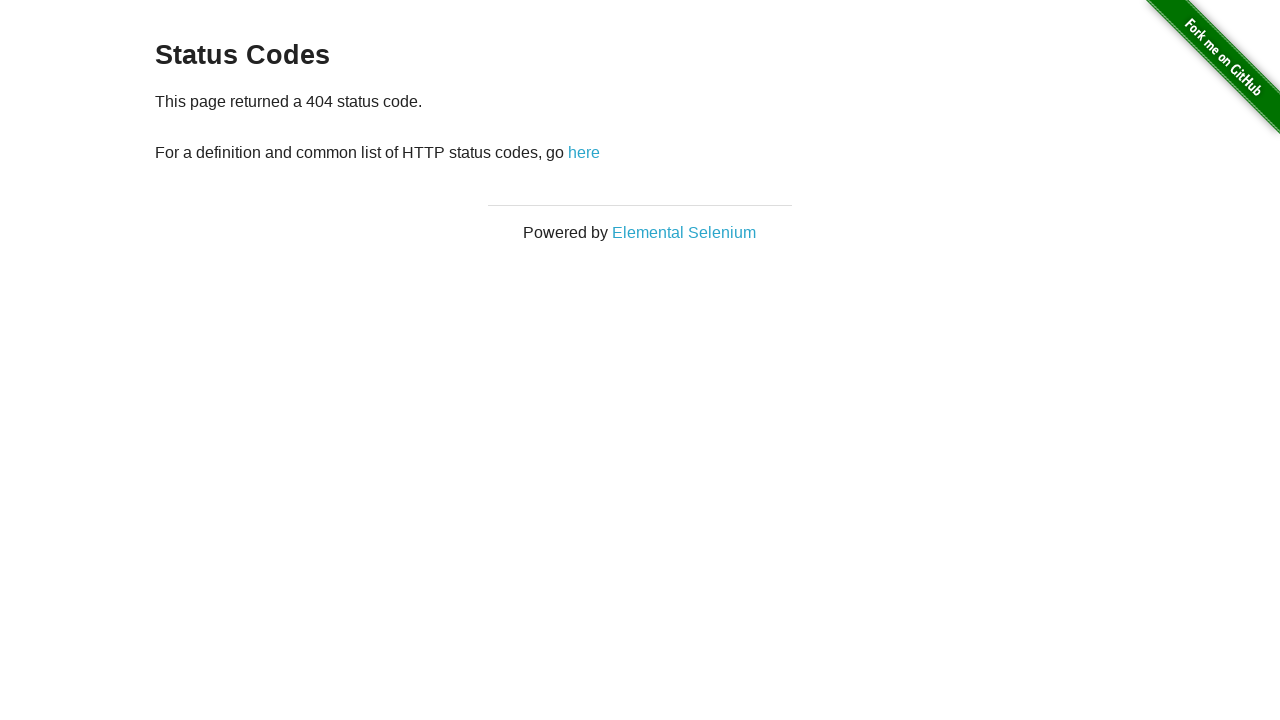

HTTP 404 status code page loaded successfully
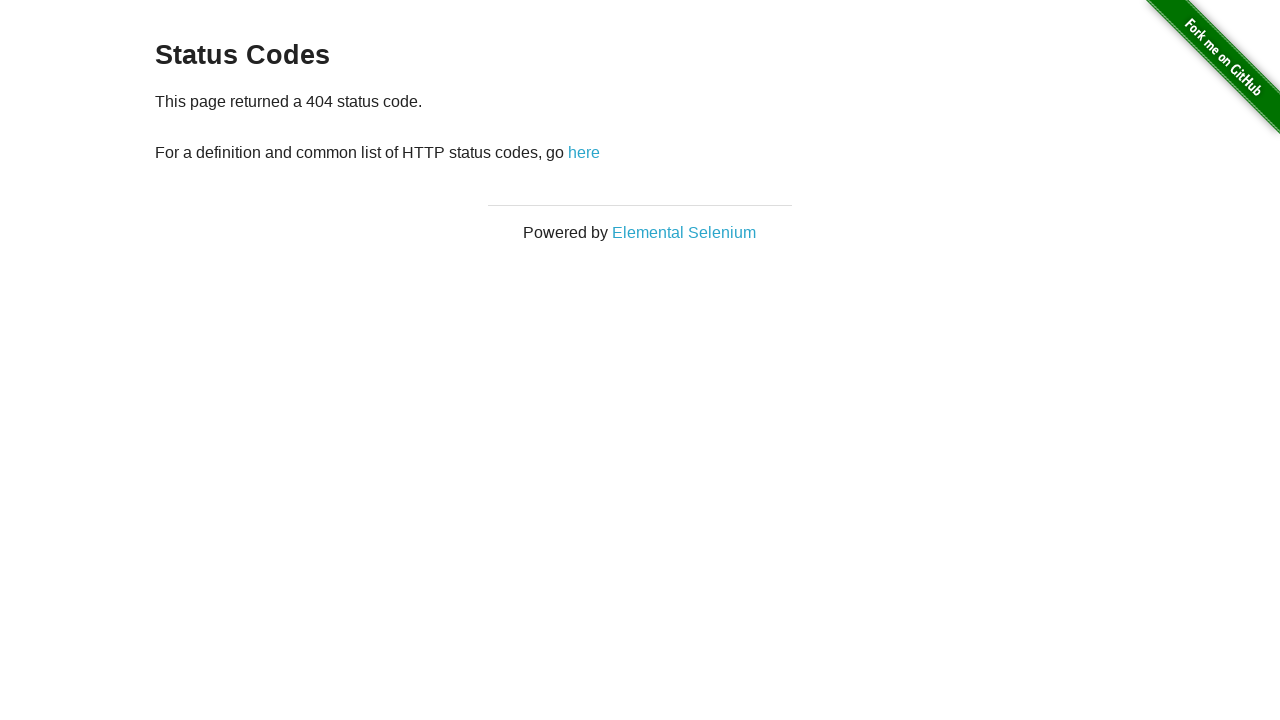

Navigated back to status codes page
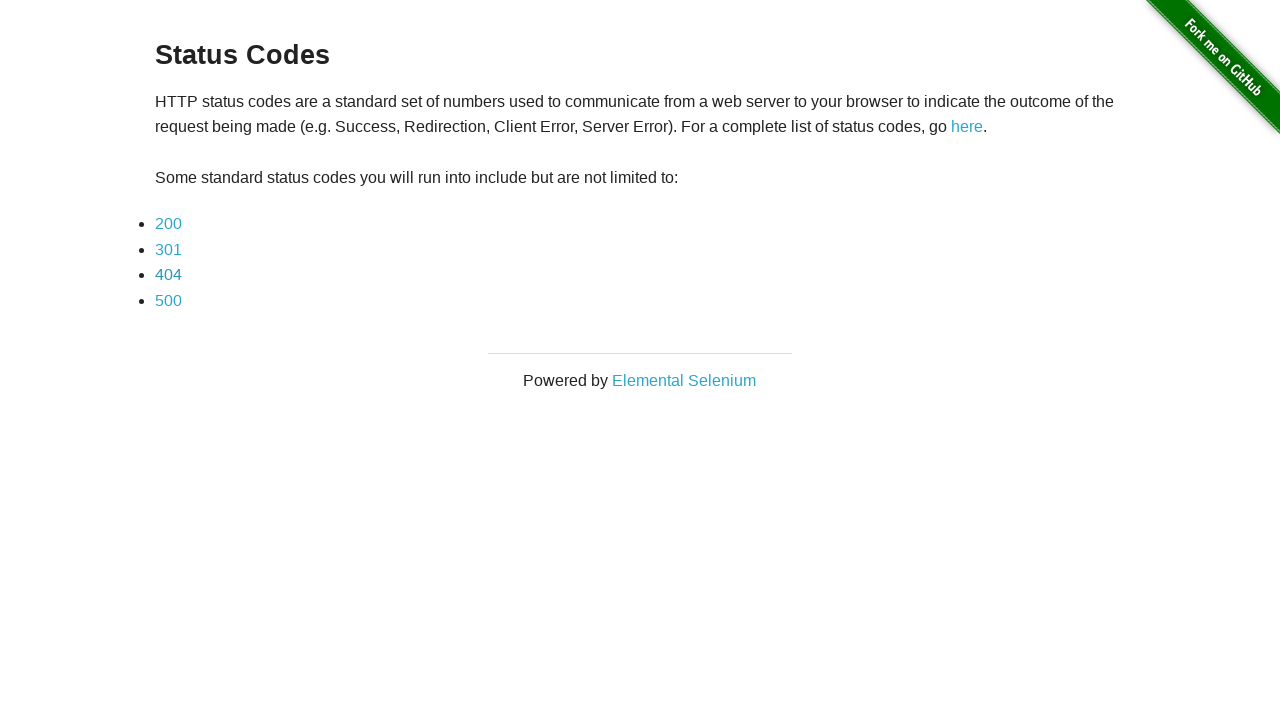

Clicked on 500 status code link at (168, 300) on a[href='status_codes/500']
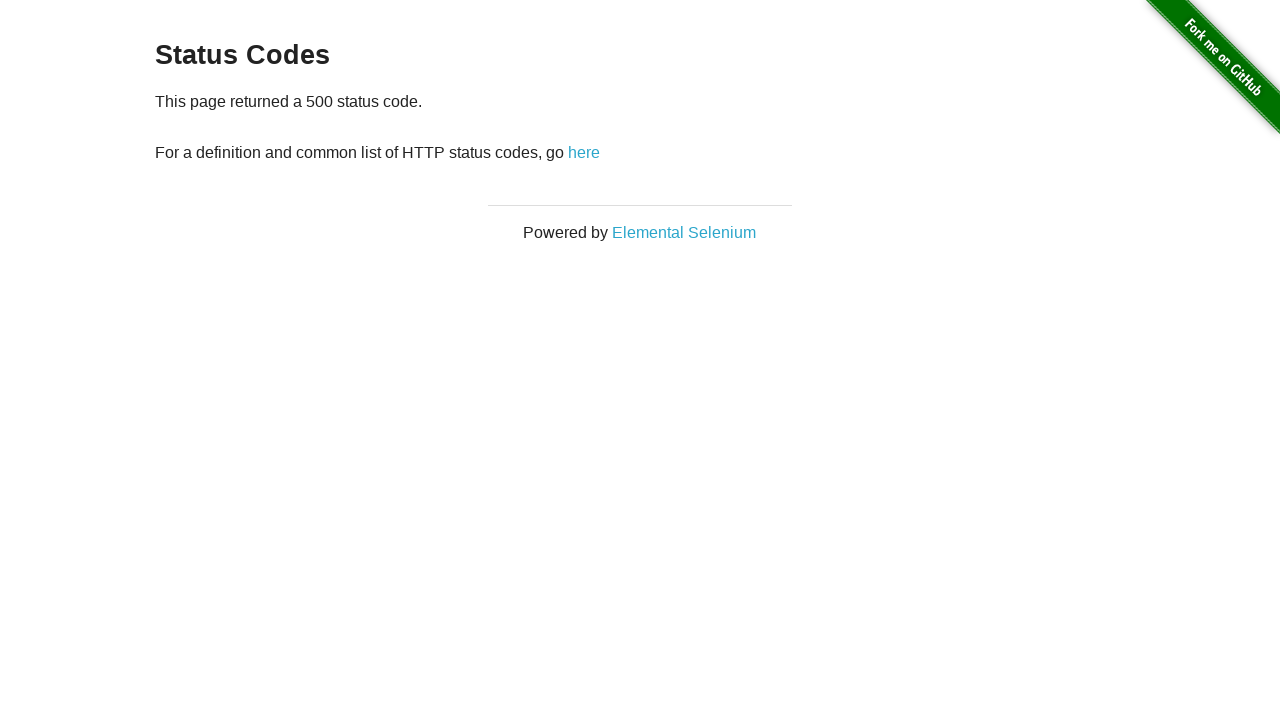

HTTP 500 status code page loaded successfully
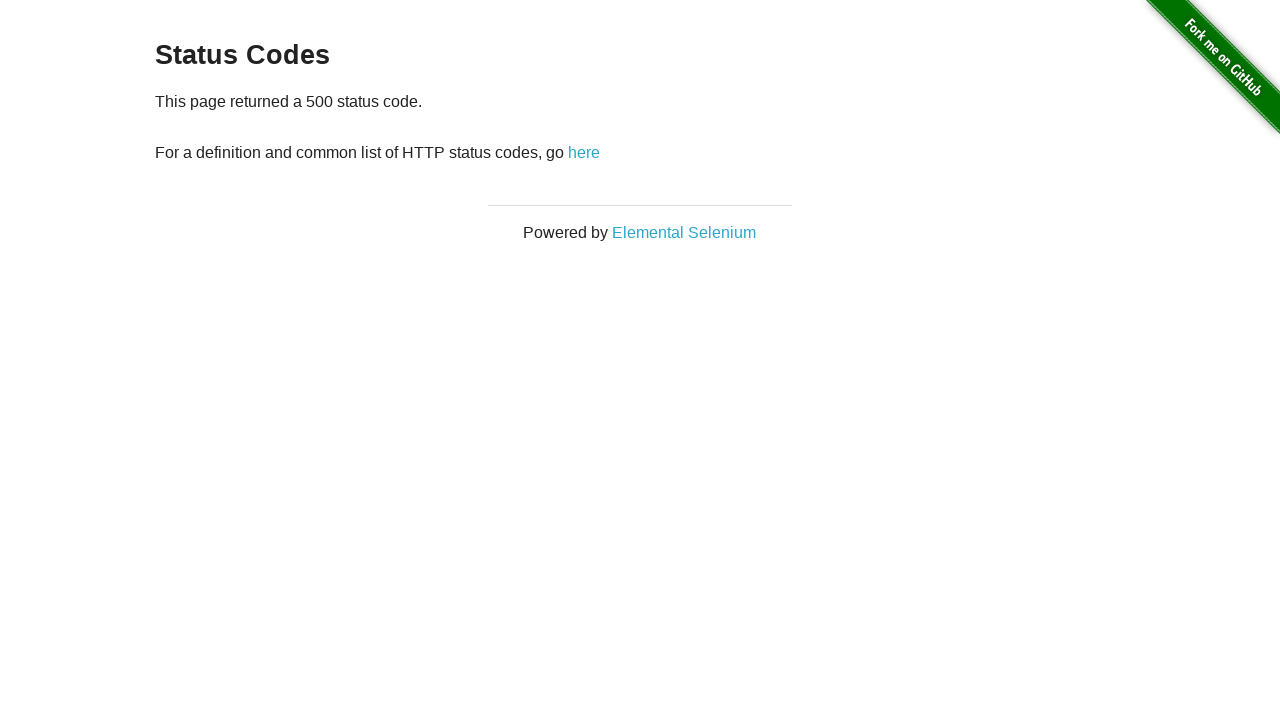

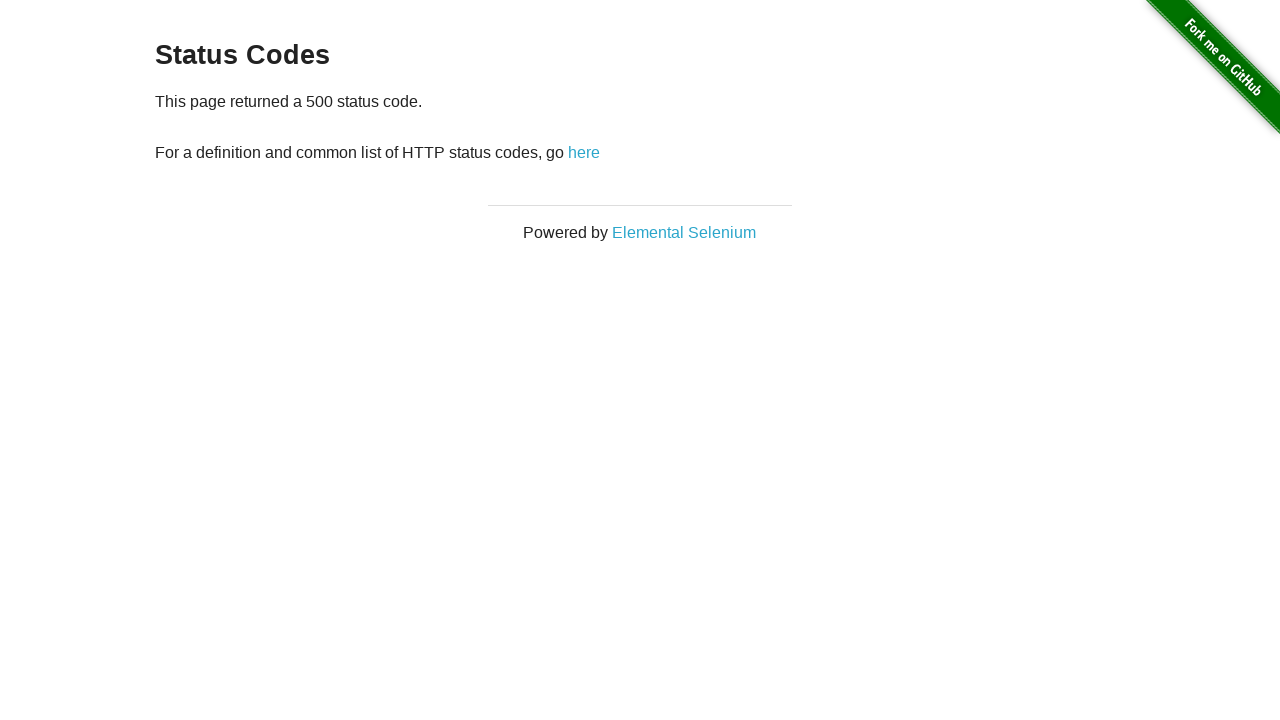